Tests drag and drop functionality on jQuery UI demo page by dragging an element from source to target

Starting URL: https://jqueryui.com/

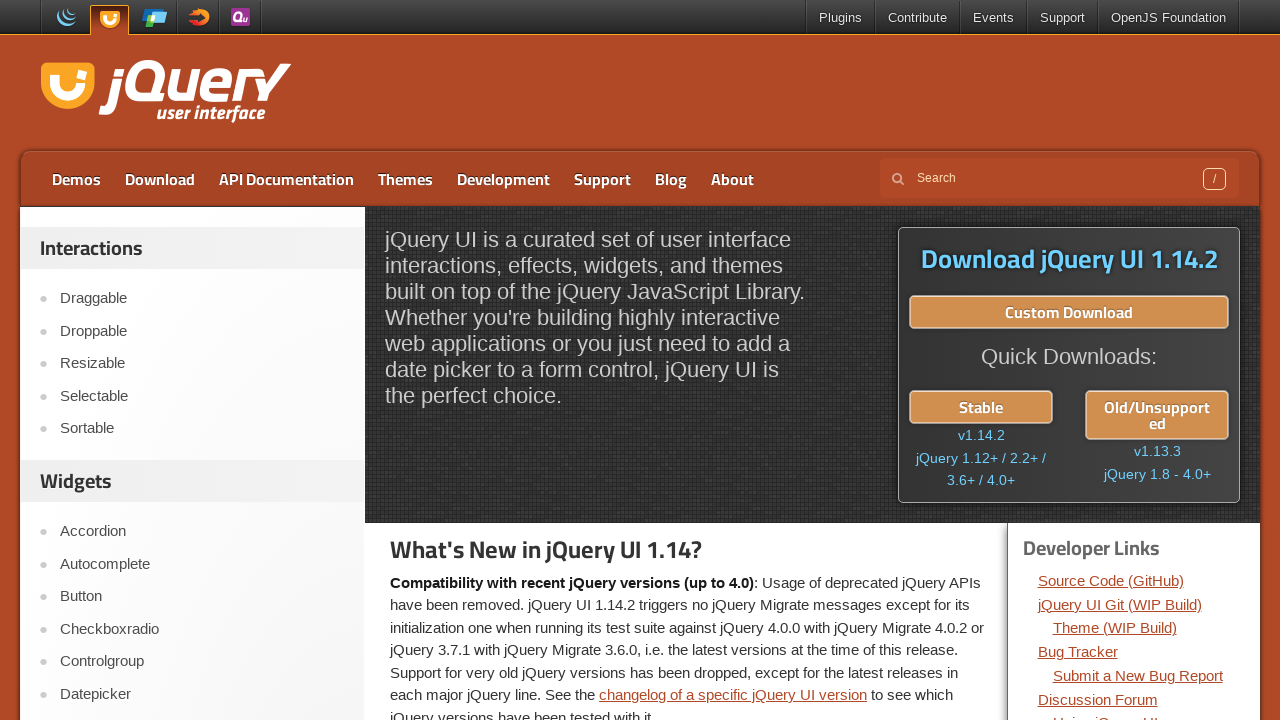

Clicked on Droppable link to navigate to drag and drop demo at (202, 331) on text=Droppable
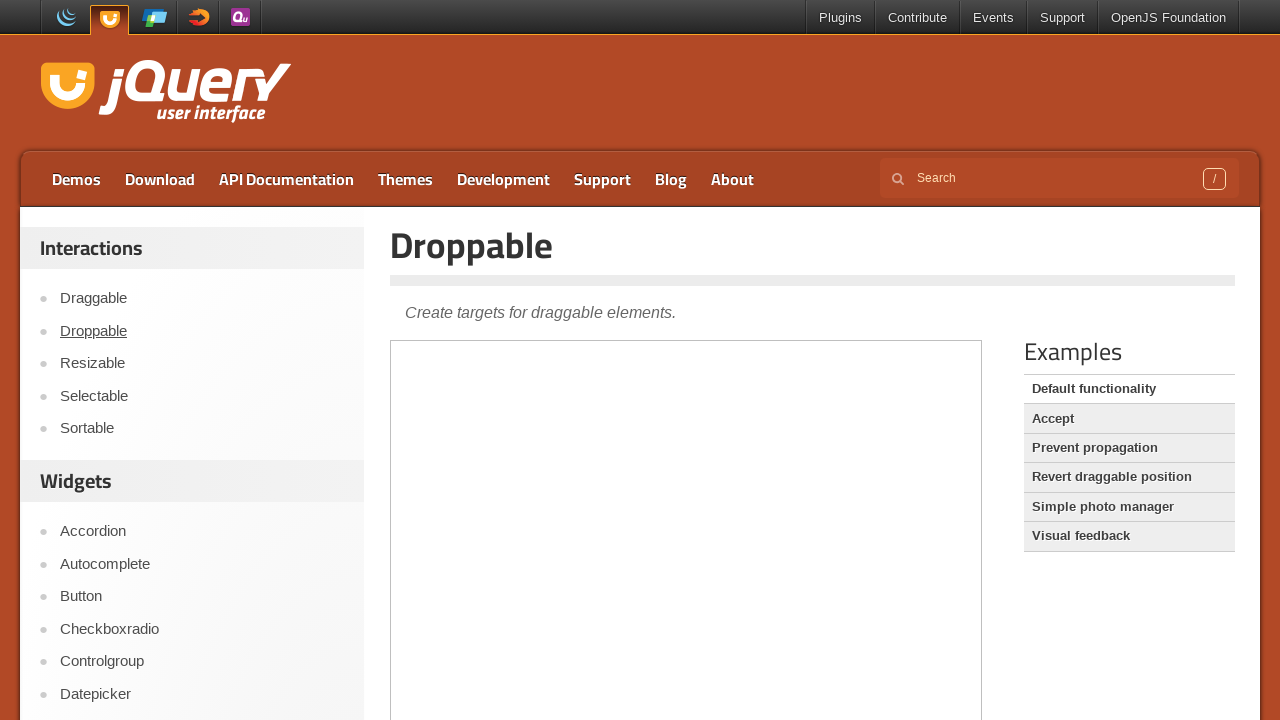

Located iframe containing the demo
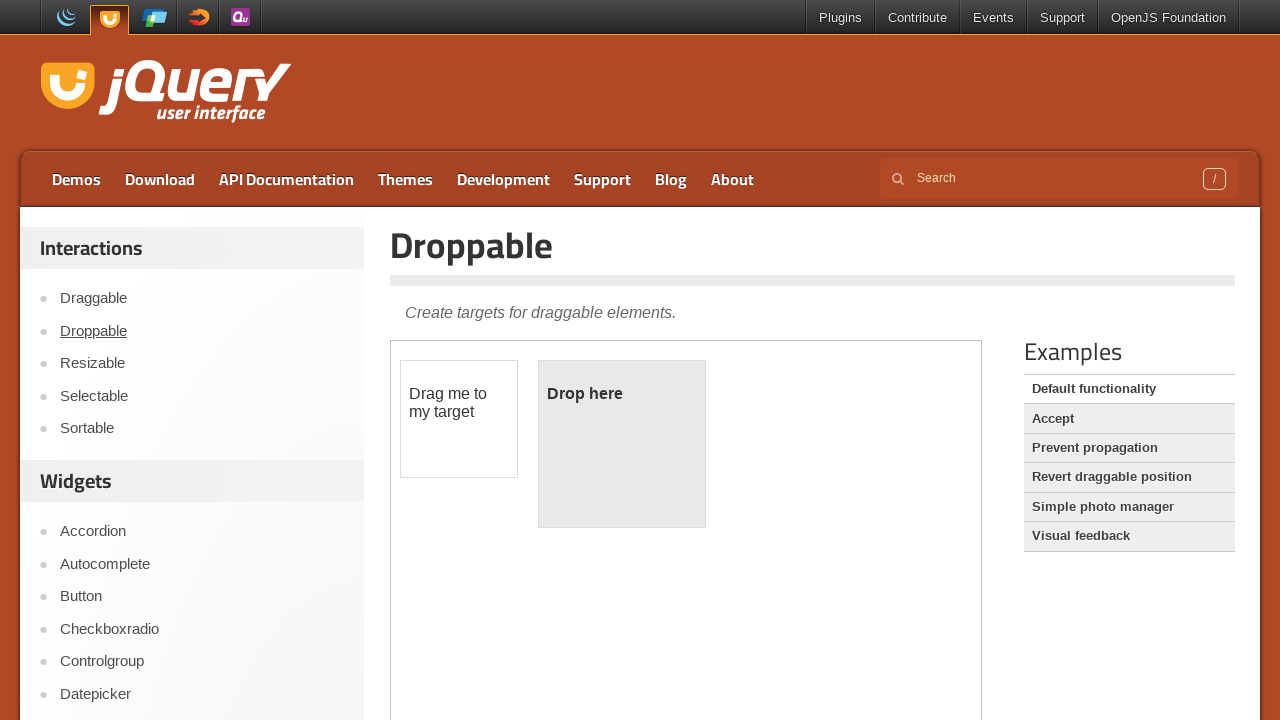

Located draggable element with id 'draggable'
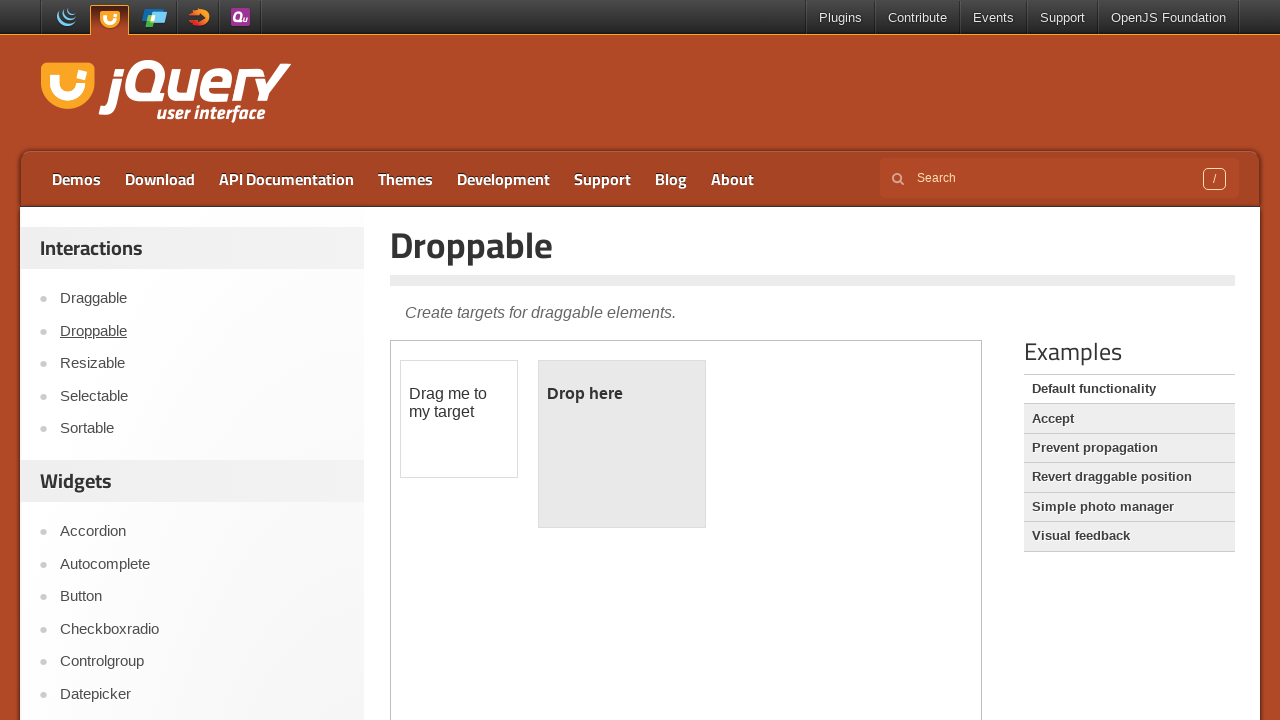

Located droppable target element with id 'droppable'
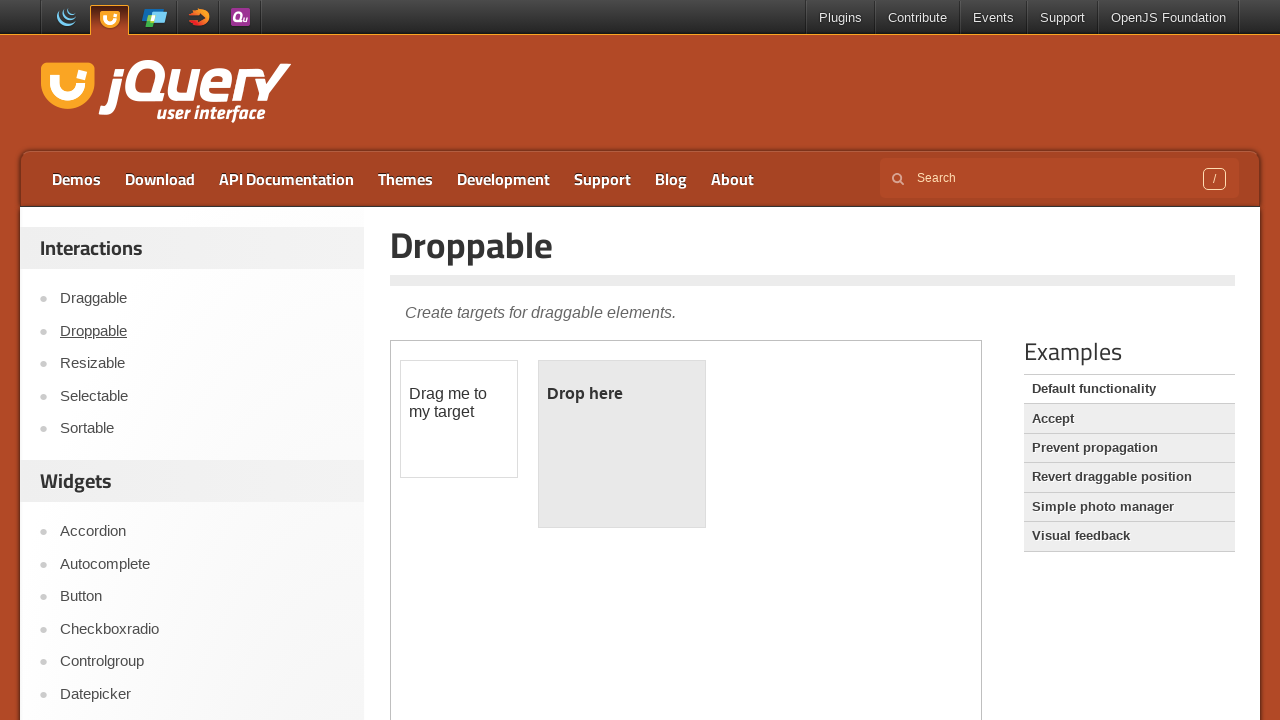

Performed drag and drop operation from draggable to droppable element at (622, 444)
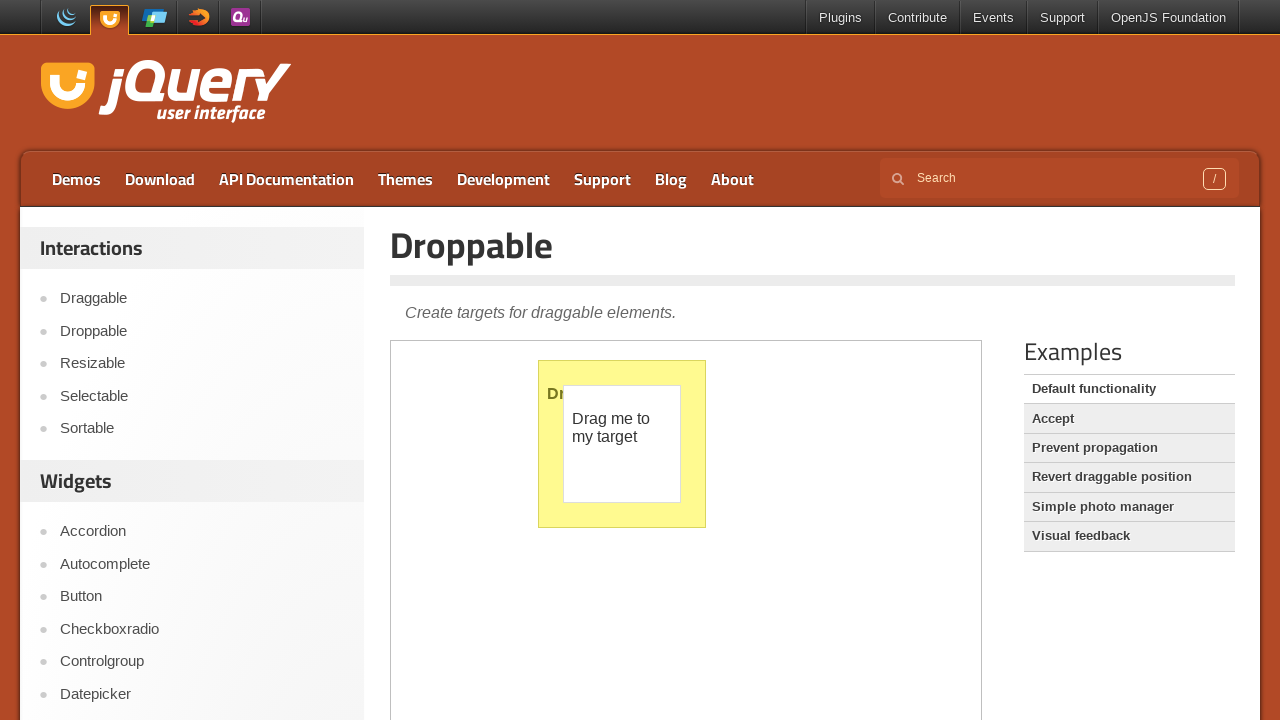

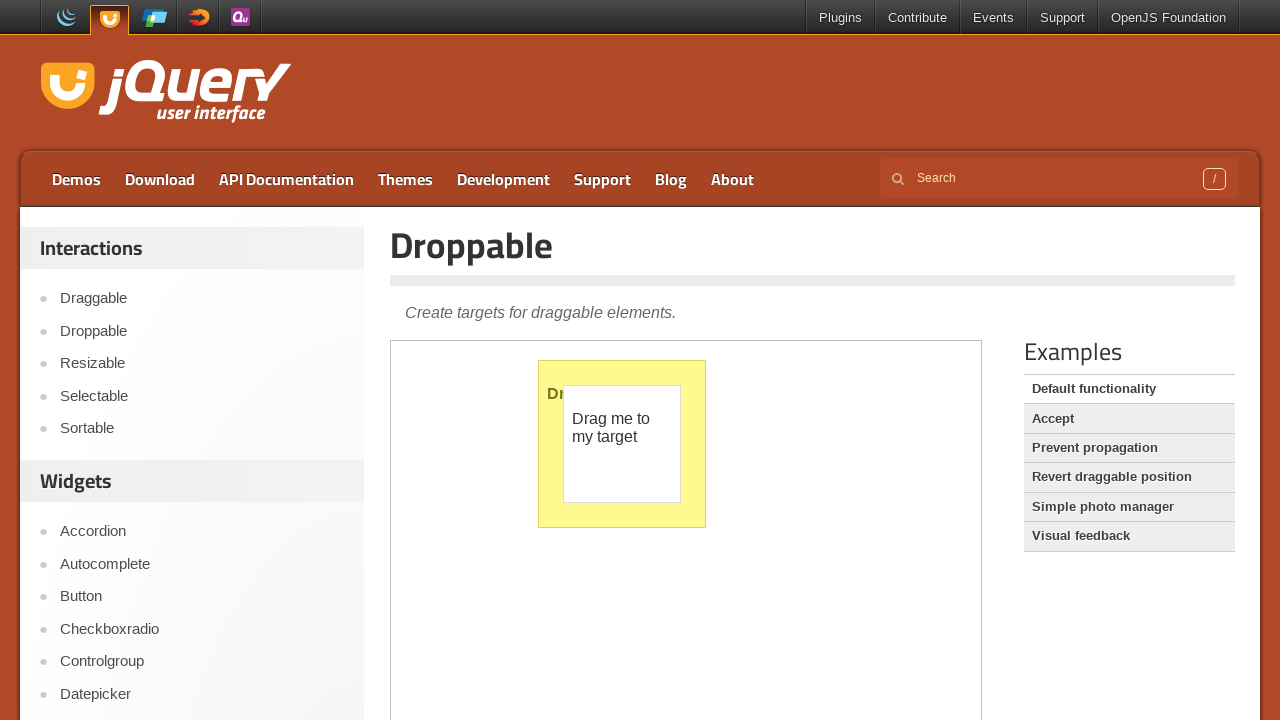